Tests JavaScript alert handling by triggering a prompt alert, entering text, and accepting it

Starting URL: https://the-internet.herokuapp.com/javascript_alerts

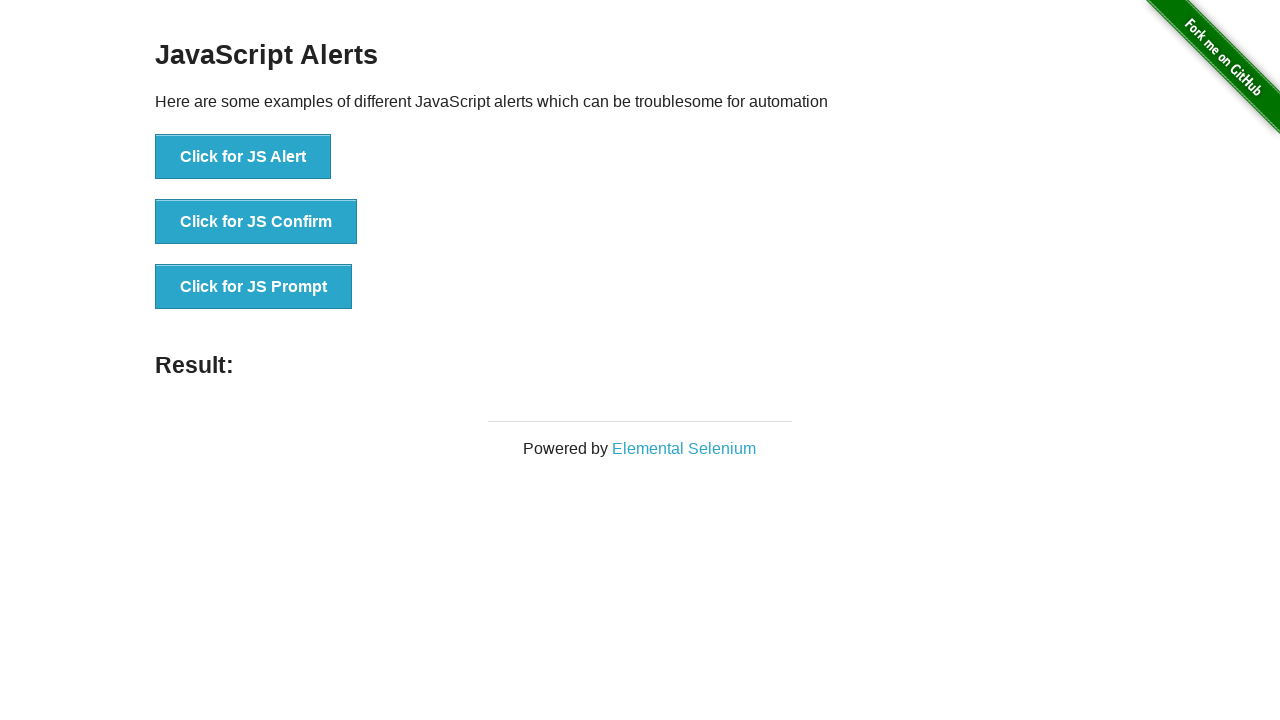

Clicked button to trigger prompt alert at (254, 287) on xpath=//*[@id='content']/div/ul/li[3]/button
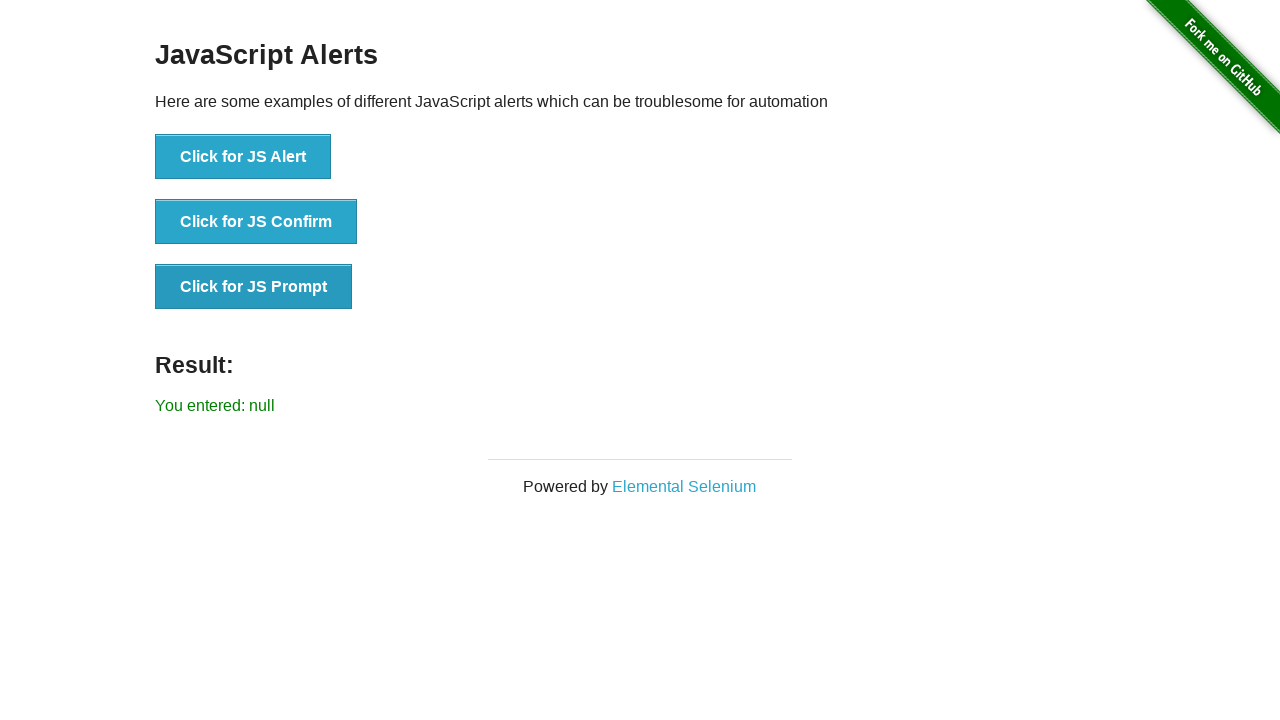

Set up dialog event handler to accept prompt with text 'Welcome'
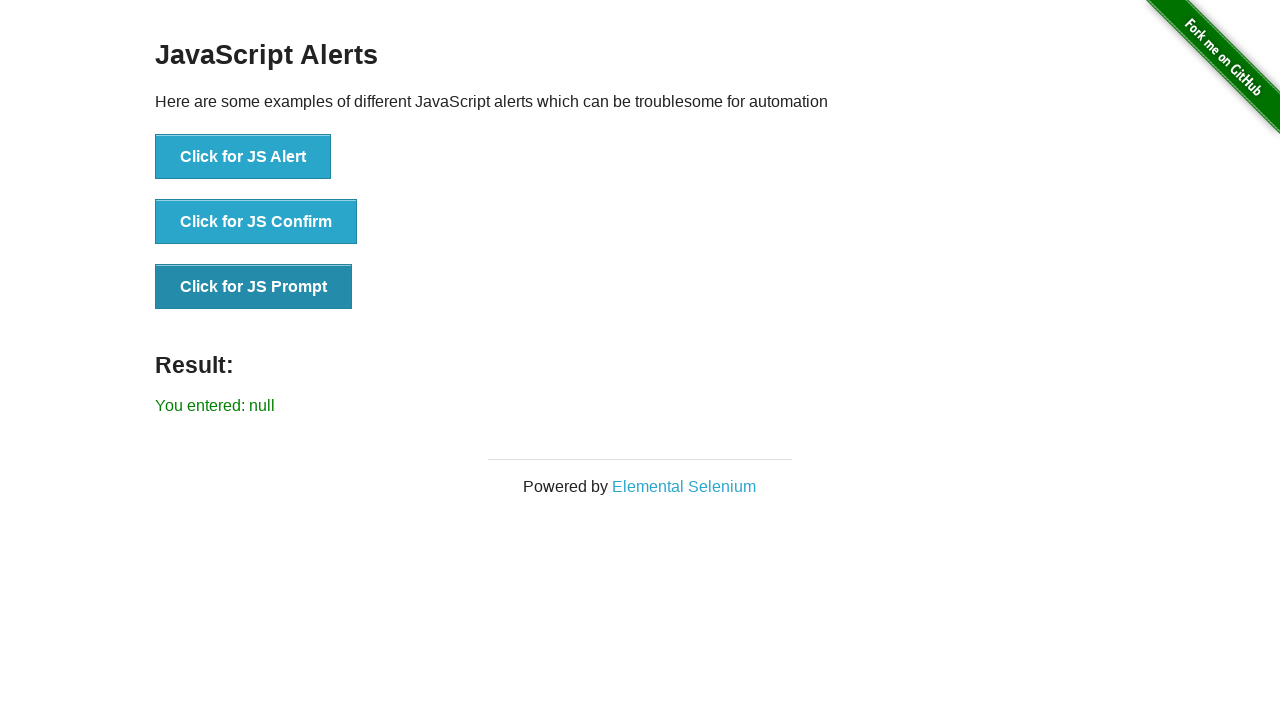

Waited 1000ms for dialog to be processed
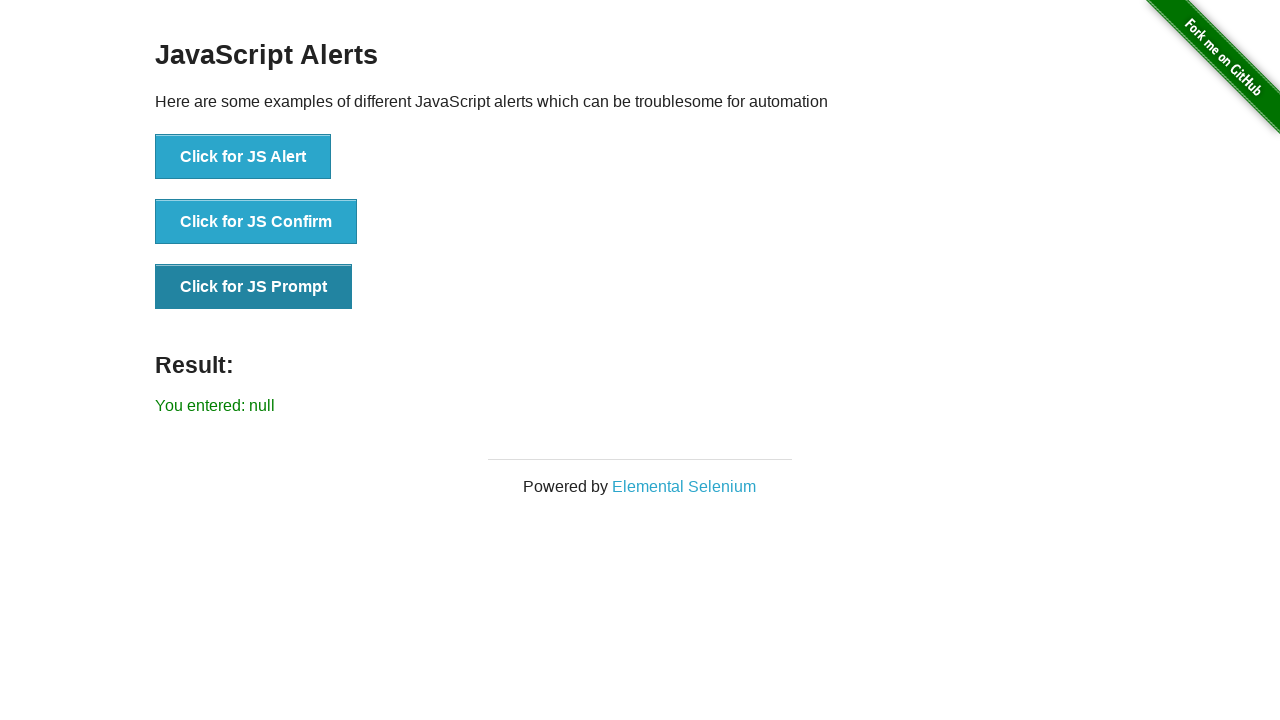

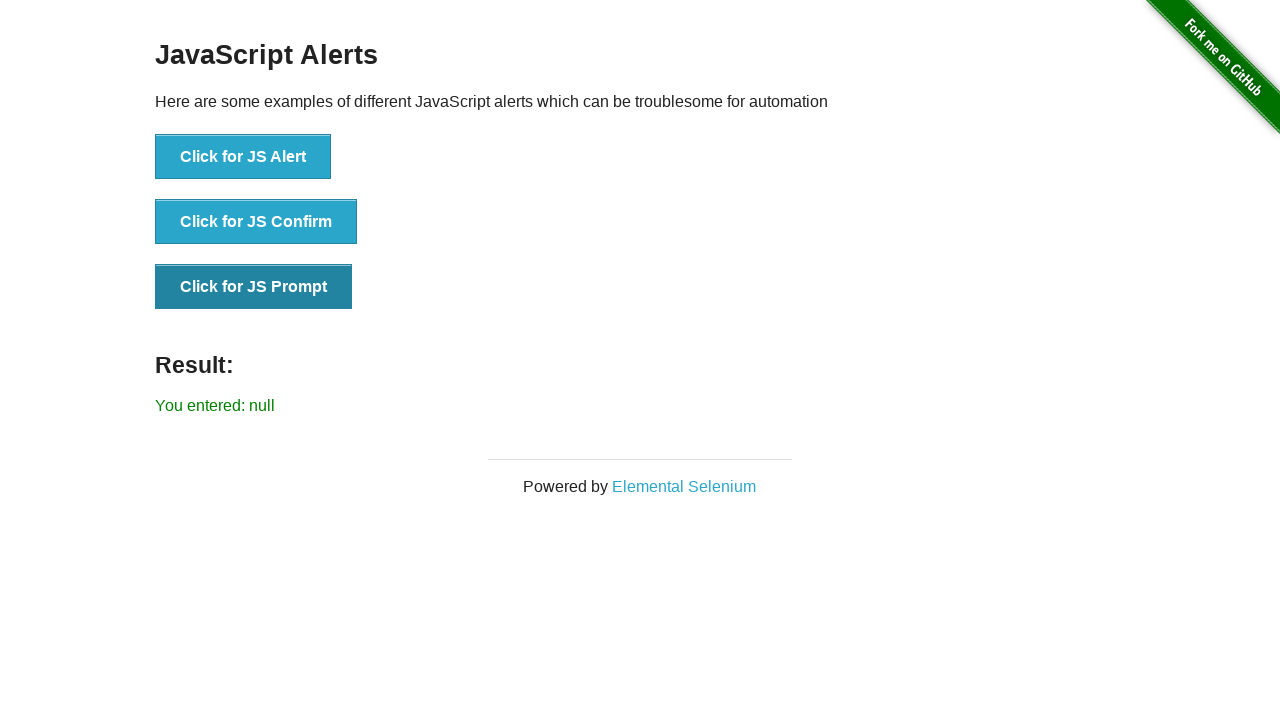